Tests dynamically loaded elements by clicking start buttons and waiting for hidden elements to appear

Starting URL: https://the-internet.herokuapp.com/dynamic_loading

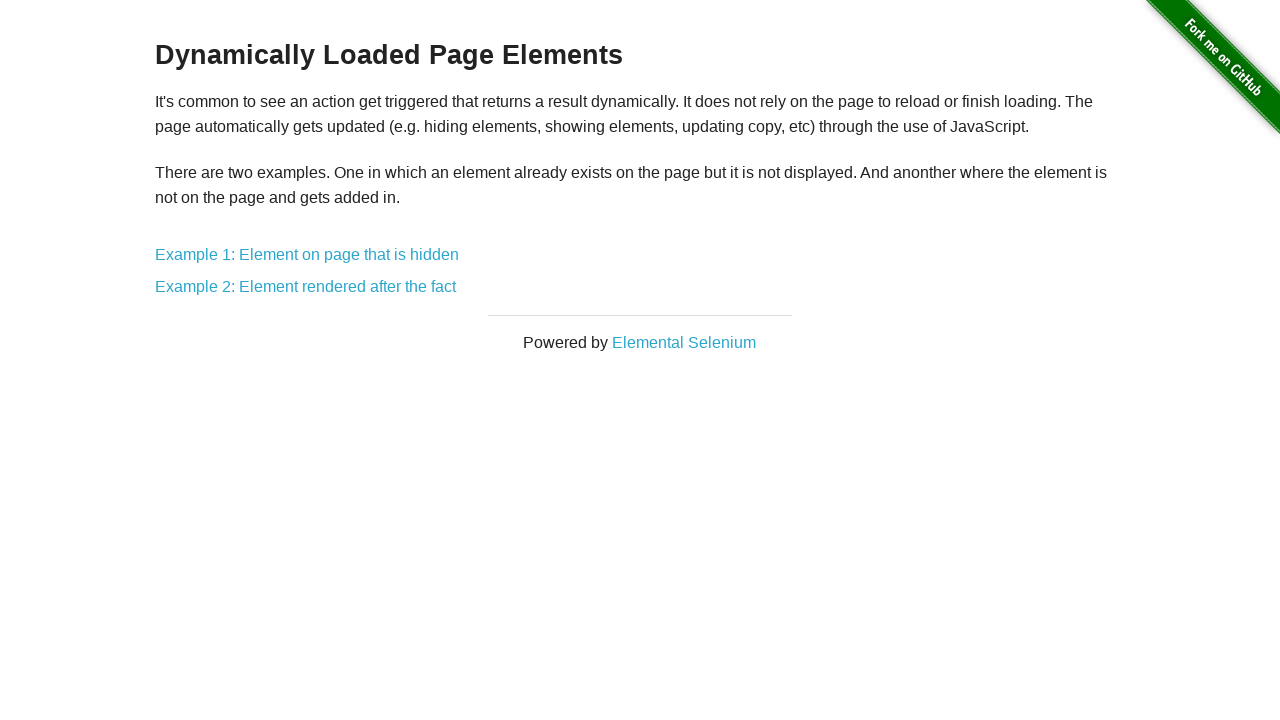

Clicked on first dynamic loading example link at (307, 255) on xpath=//*[@id='content']/div/a[1]
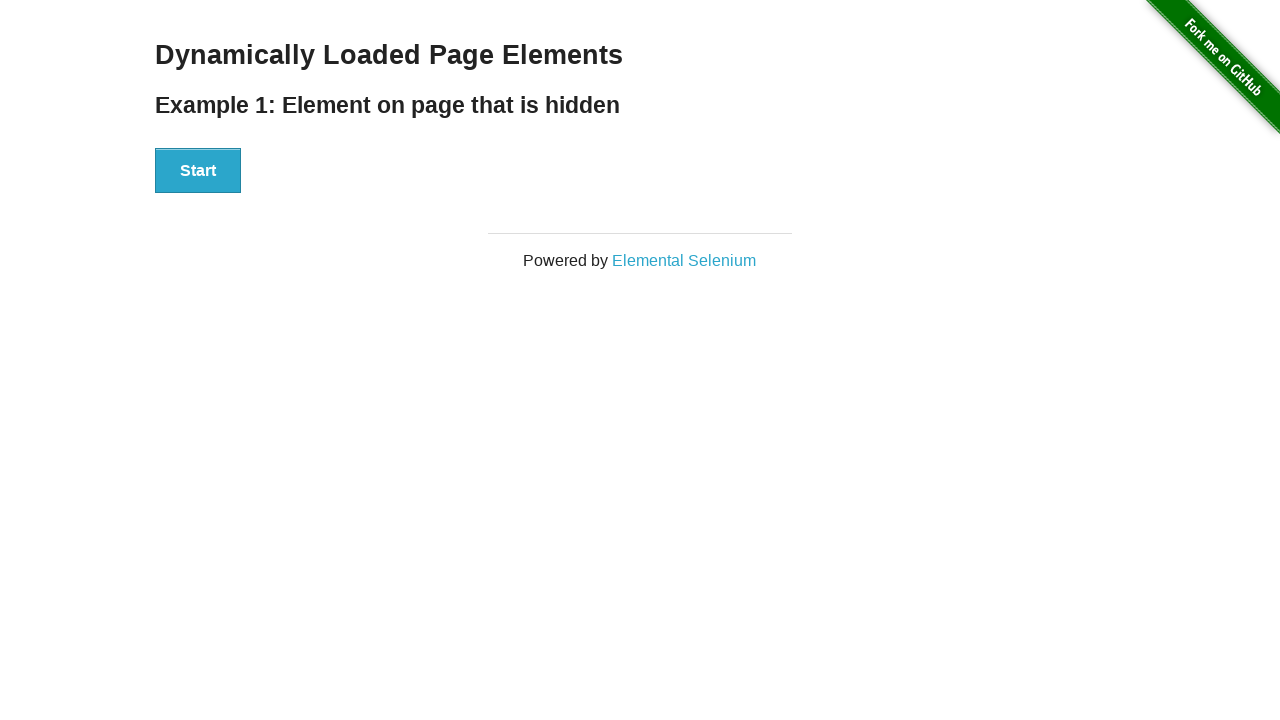

Clicked start button to trigger dynamic loading at (198, 171) on xpath=//*[@id='start']/button
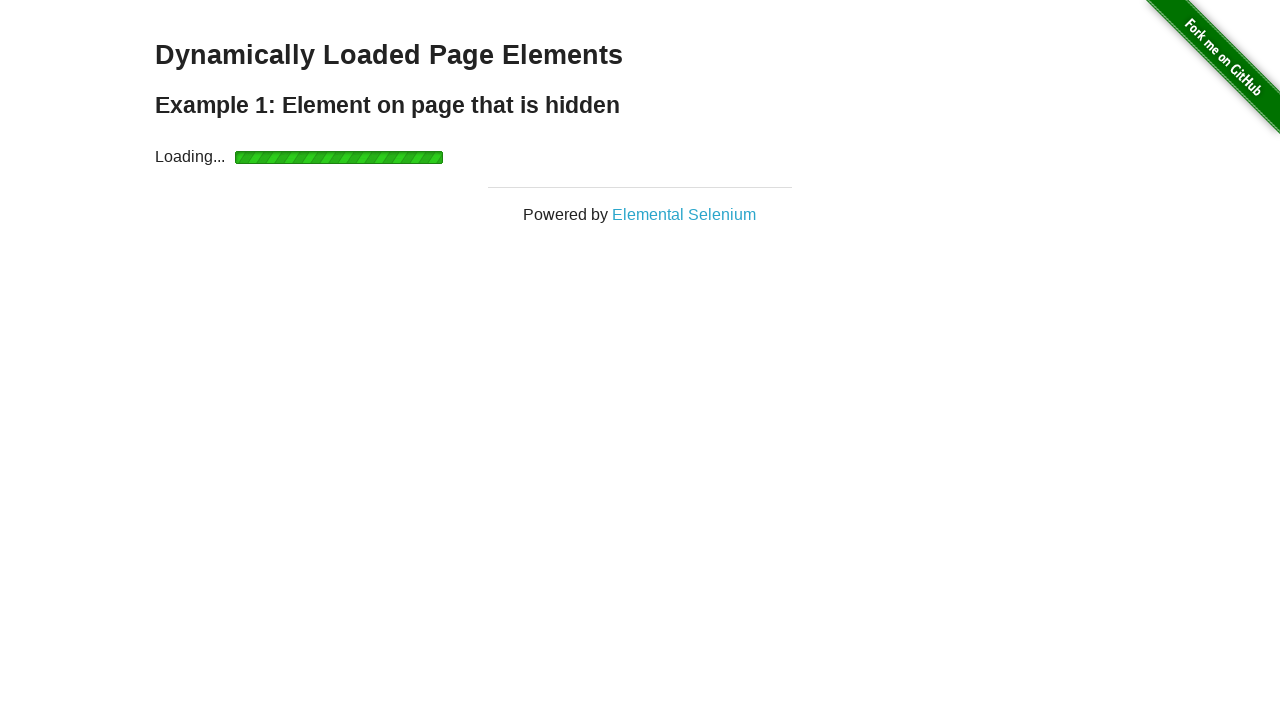

Waited for finish element to appear after dynamic loading completed
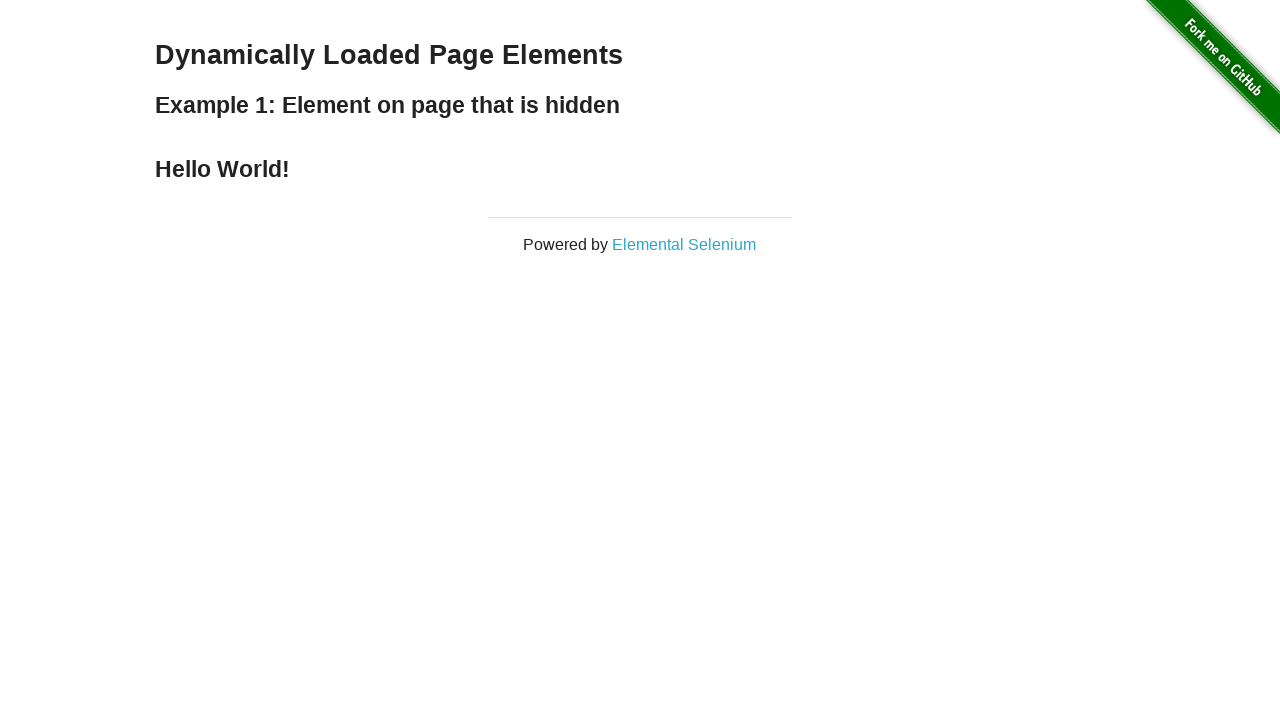

Navigated back to main dynamic loading page
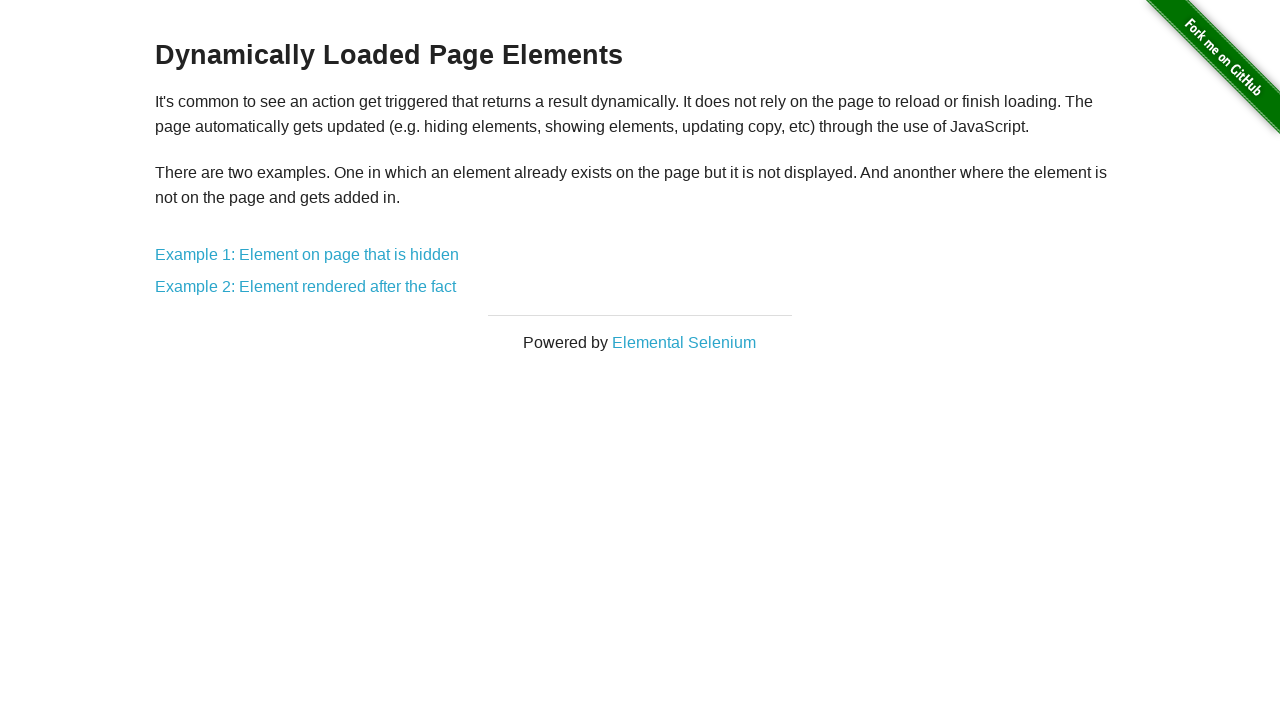

Clicked on second dynamic loading example link at (306, 287) on xpath=//*[@id='content']/div/a[2]
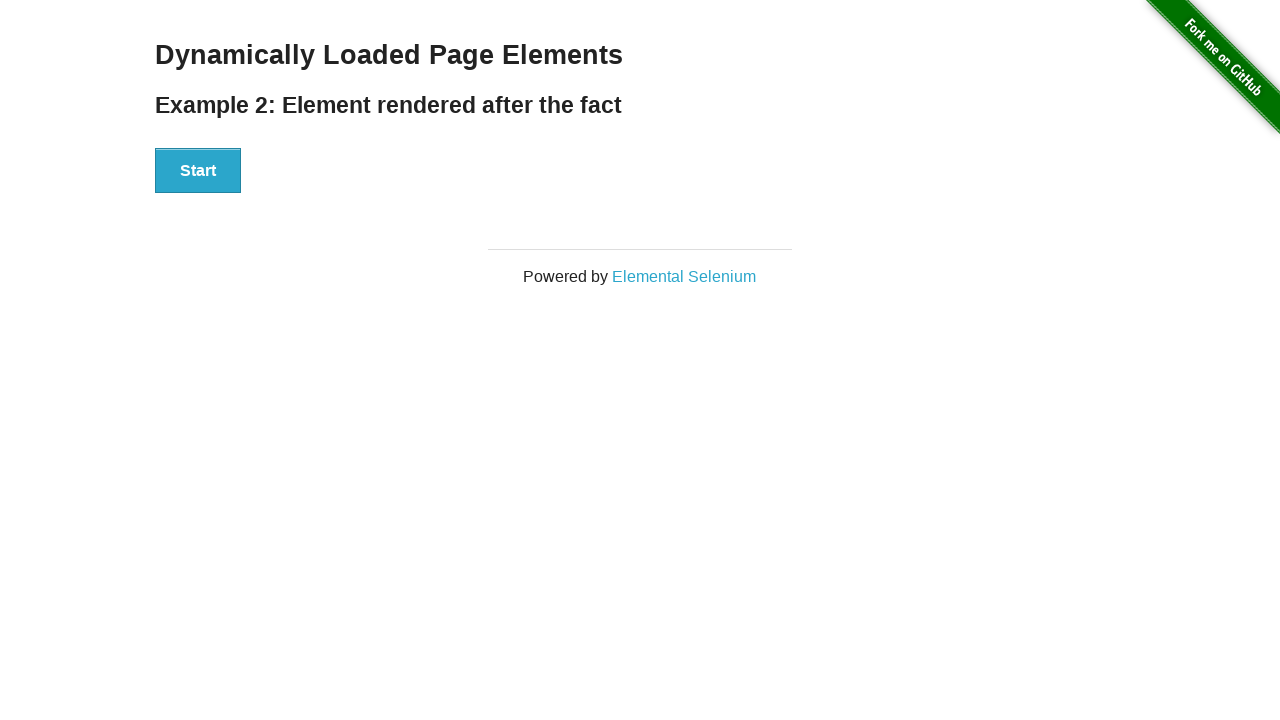

Clicked start button to trigger dynamic loading on second example at (198, 171) on xpath=//*[@id='start']/button
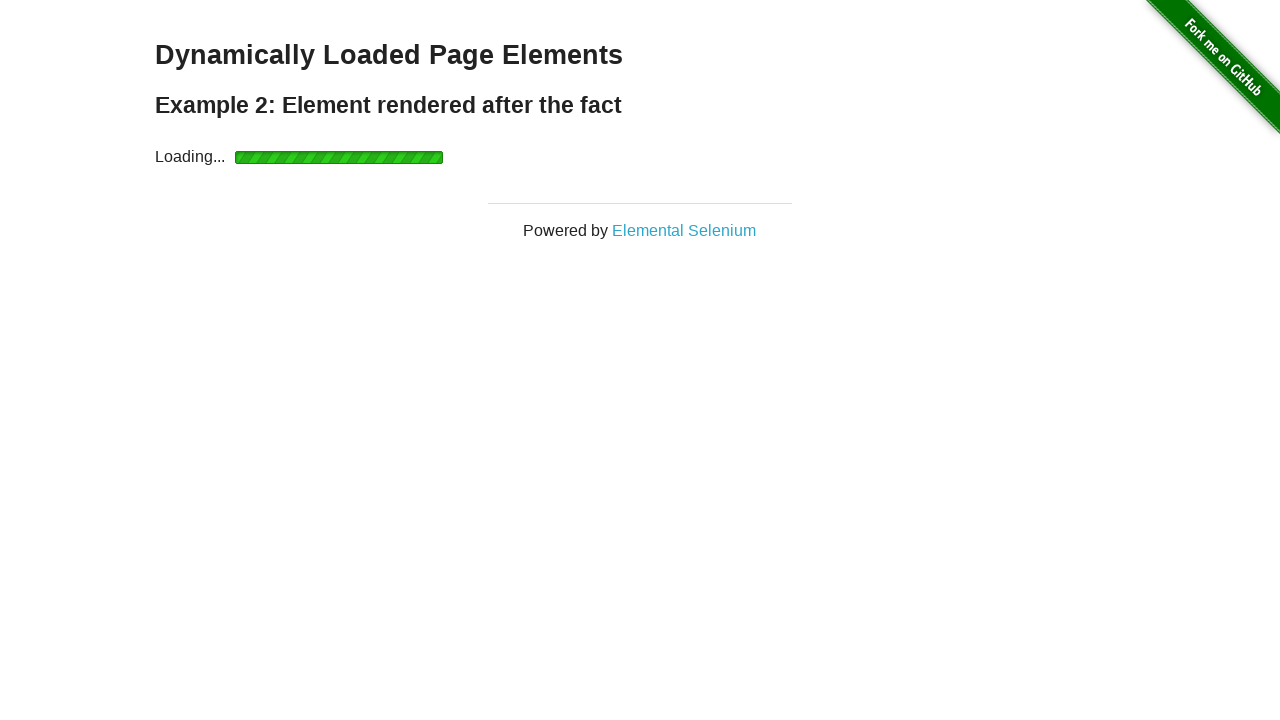

Waited for finish element to appear after dynamic loading completed on second example
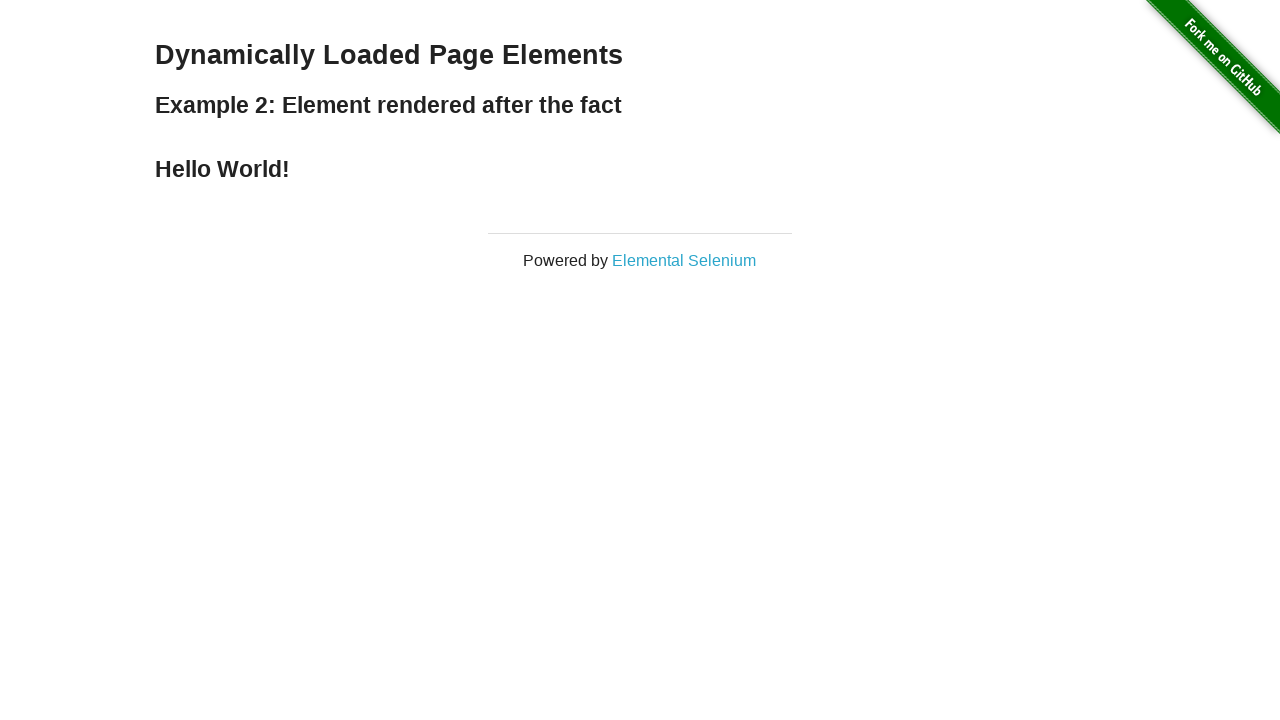

Navigated back to main dynamic loading page
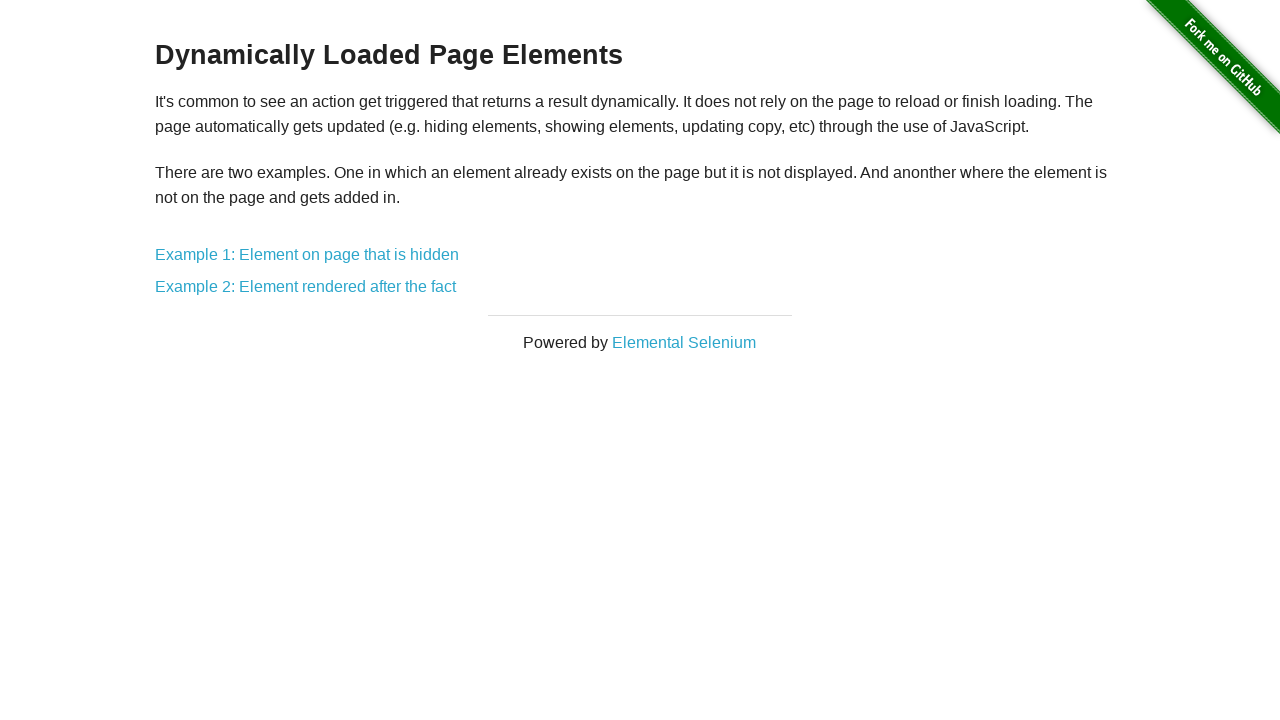

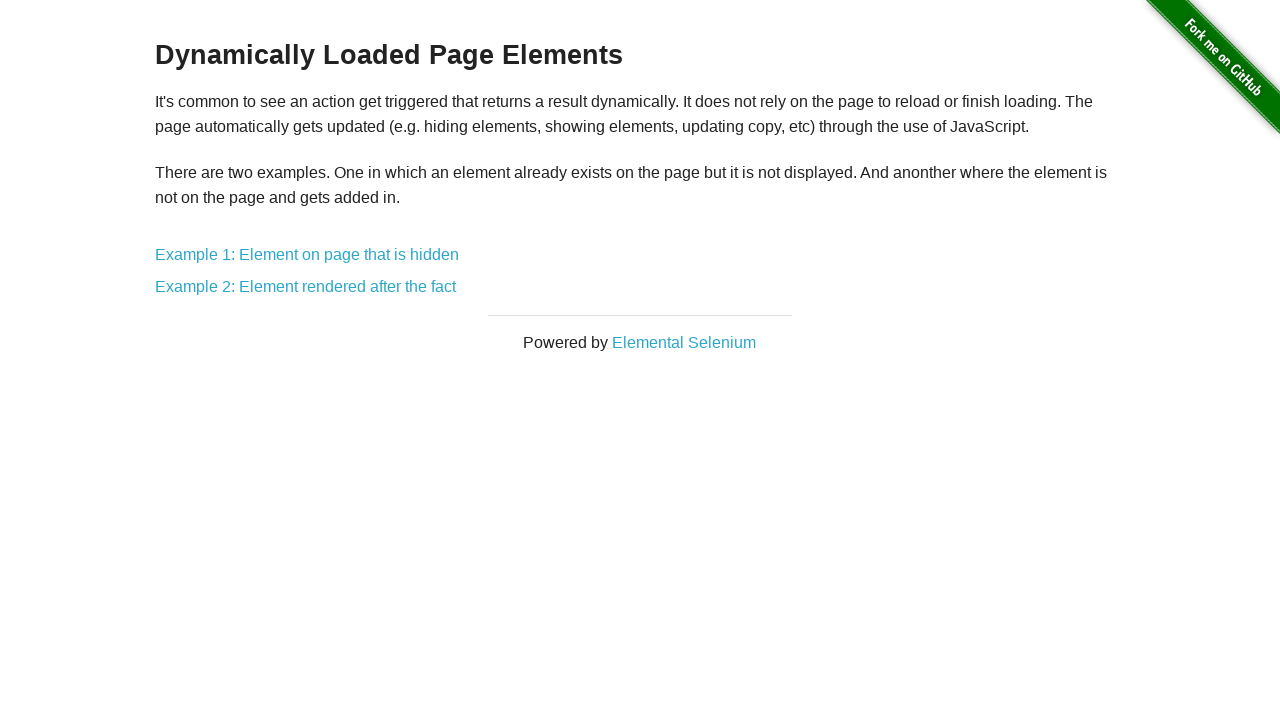